Tests the Add/Remove Elements page by clicking the Add Element button and verifying an element is added

Starting URL: https://the-internet.herokuapp.com/

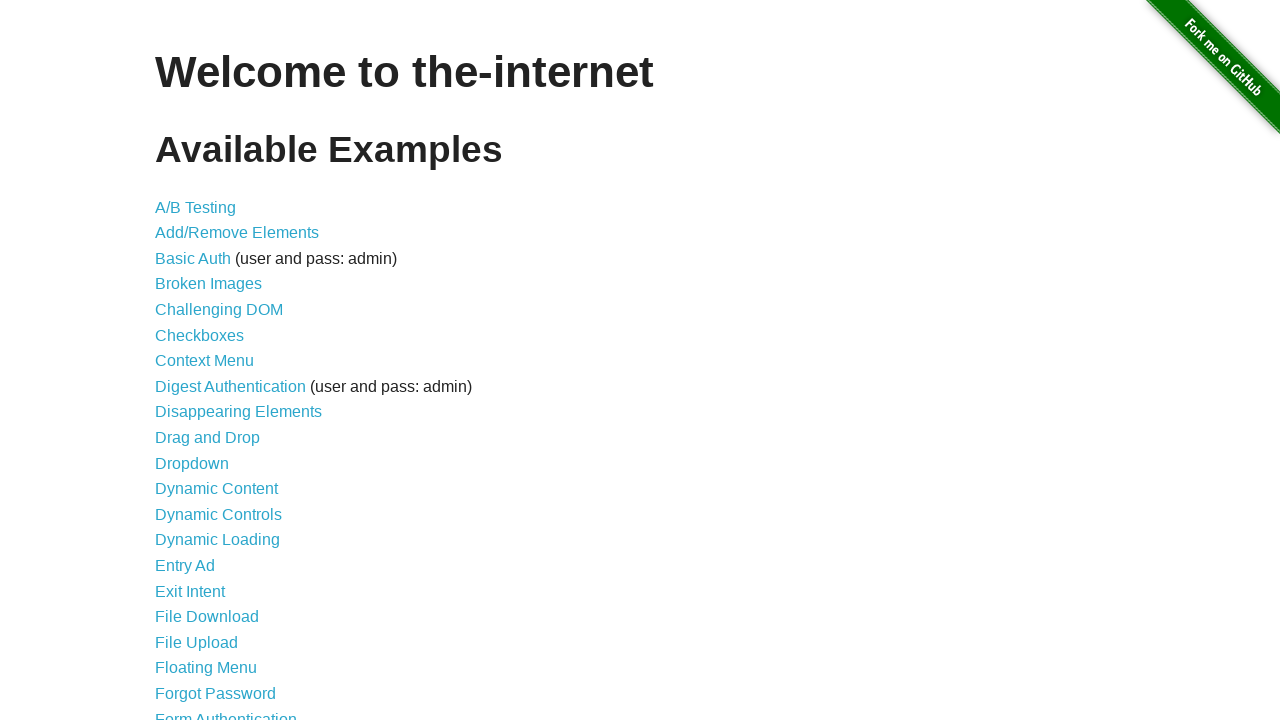

Navigated to the-internet.herokuapp.com homepage
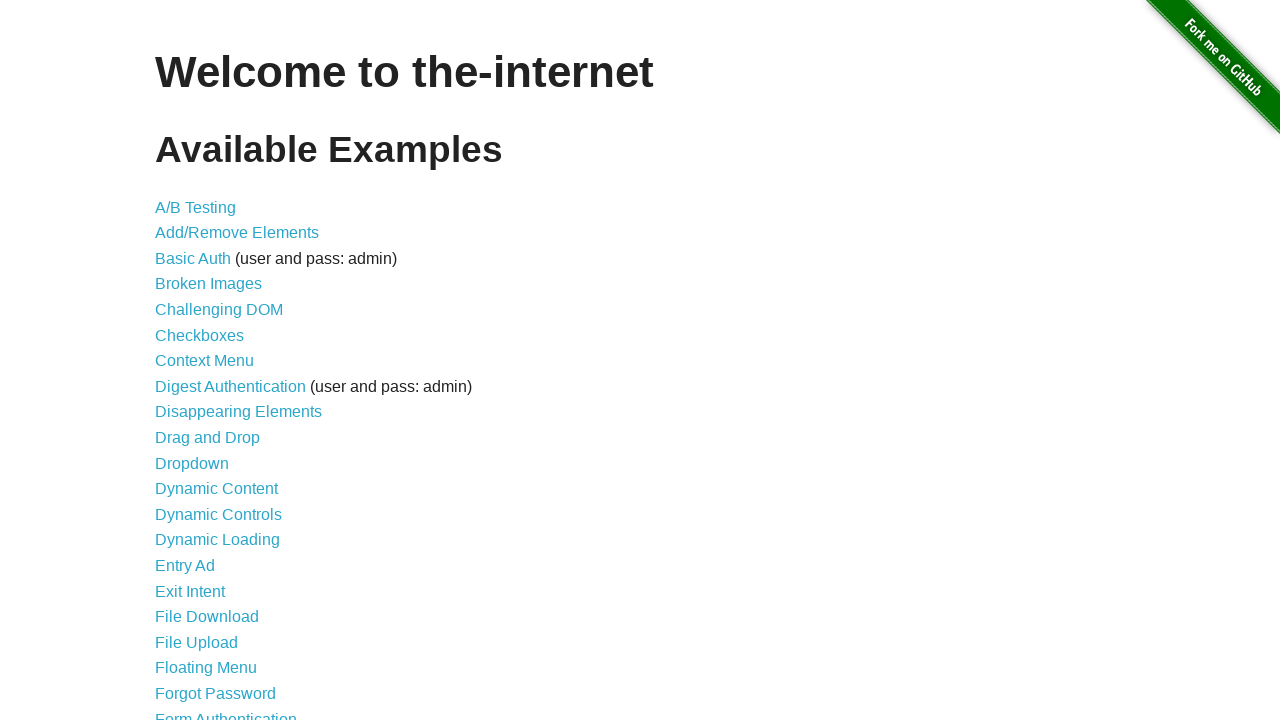

Clicked link to Add/Remove Elements page at (237, 233) on xpath=//a[text()='Add/Remove Elements']
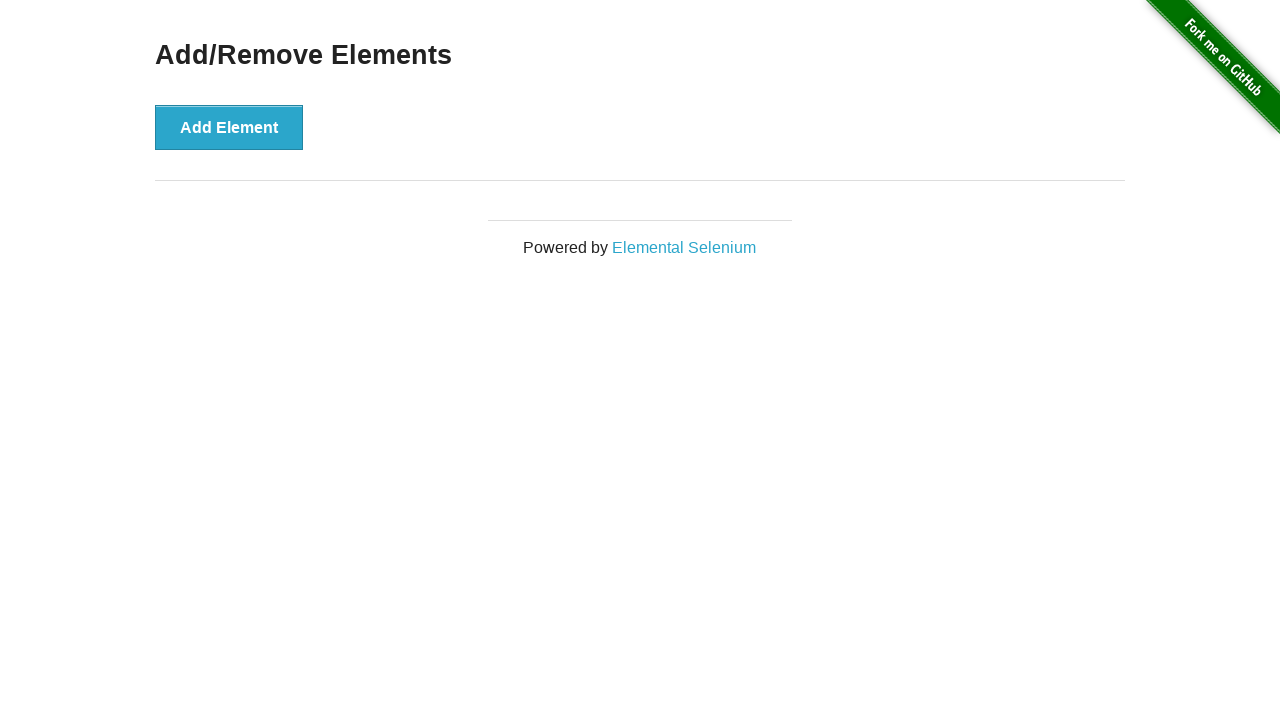

Verified no elements exist initially (count = 0)
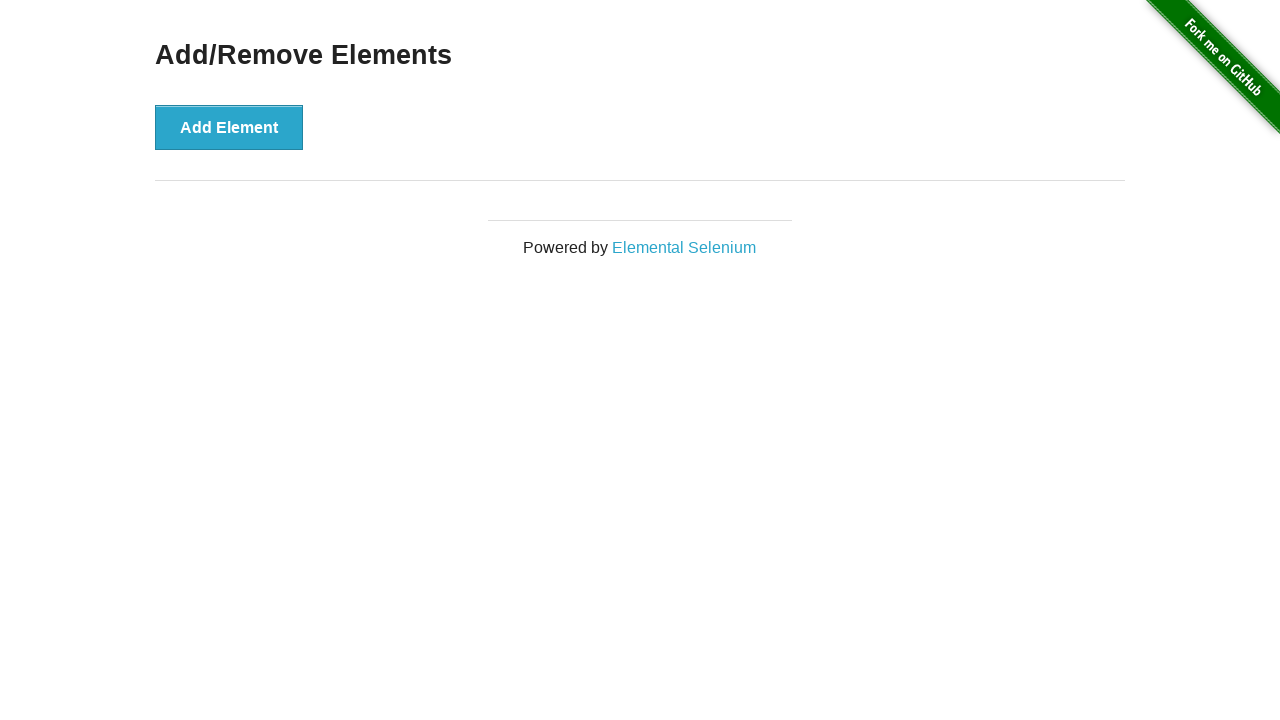

Clicked Add Element button at (229, 127) on xpath=//button[text()='Add Element']
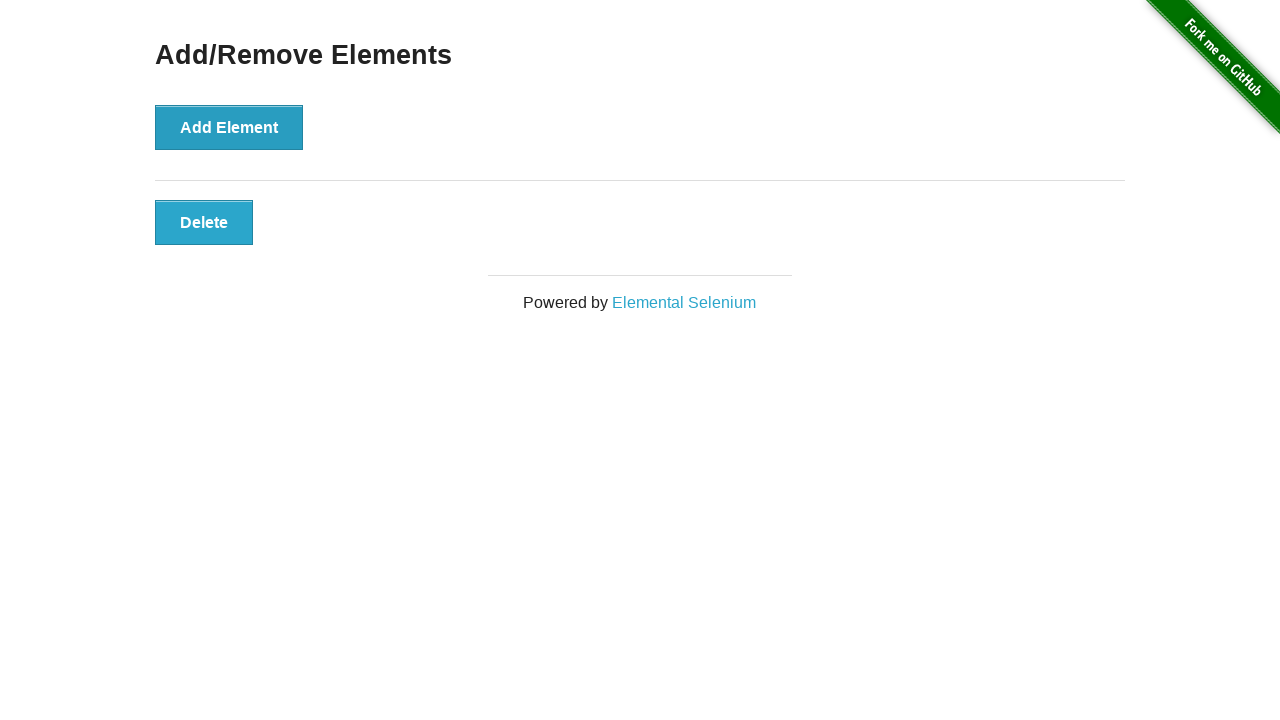

Verified one element was added (count = 1)
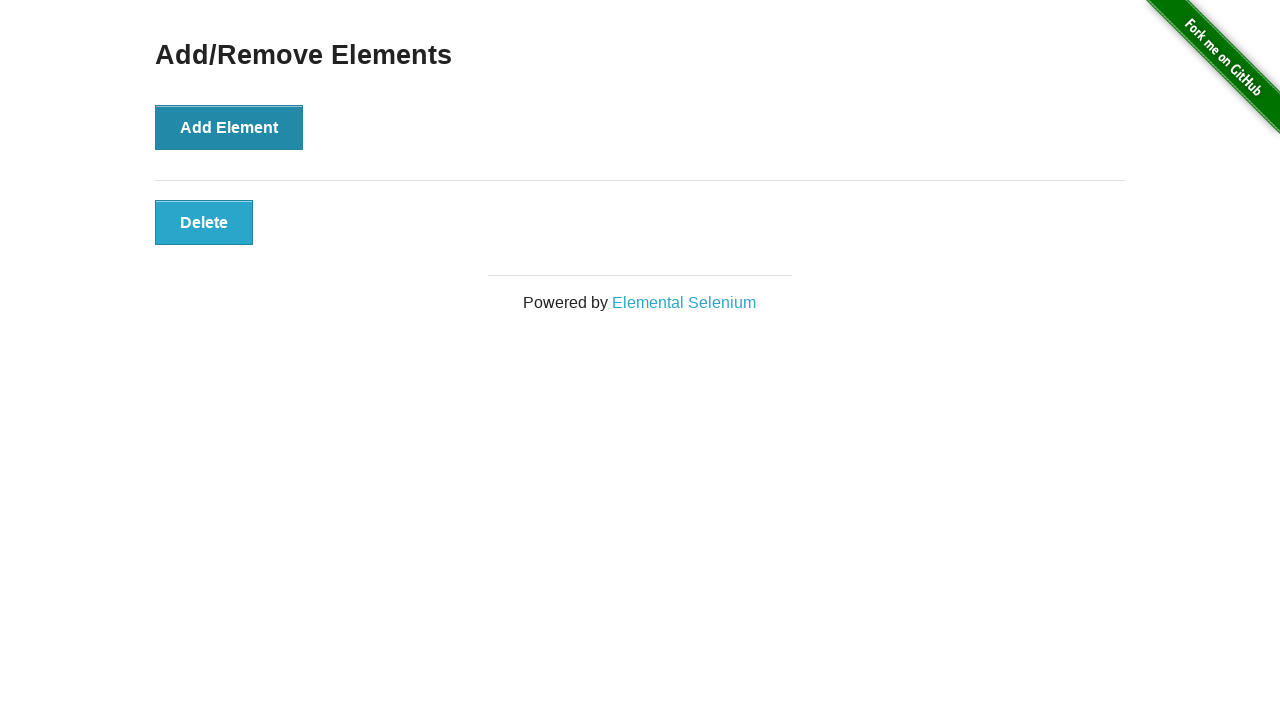

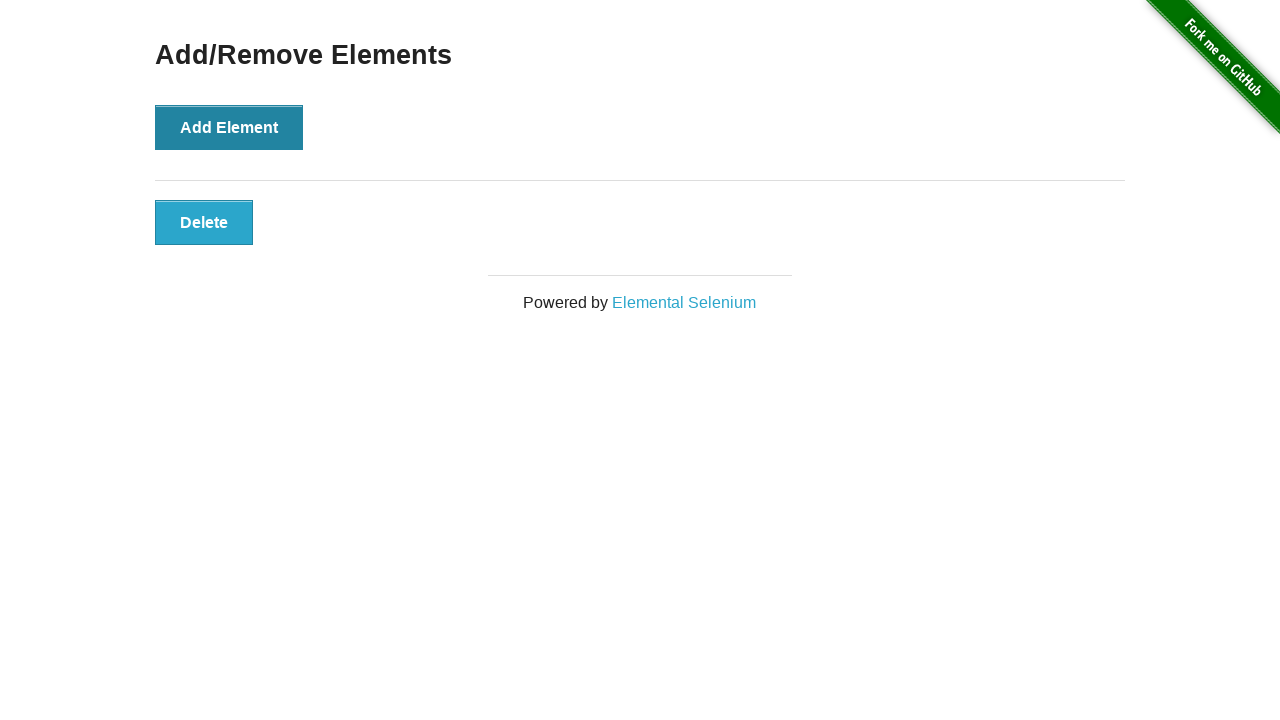